Tests Indian Railways seat availability check by entering train number, selecting date, source and destination stations, and submitting the form

Starting URL: http://www.indianrail.gov.in/enquiry/SEAT/SeatAvailability.html?locale=en

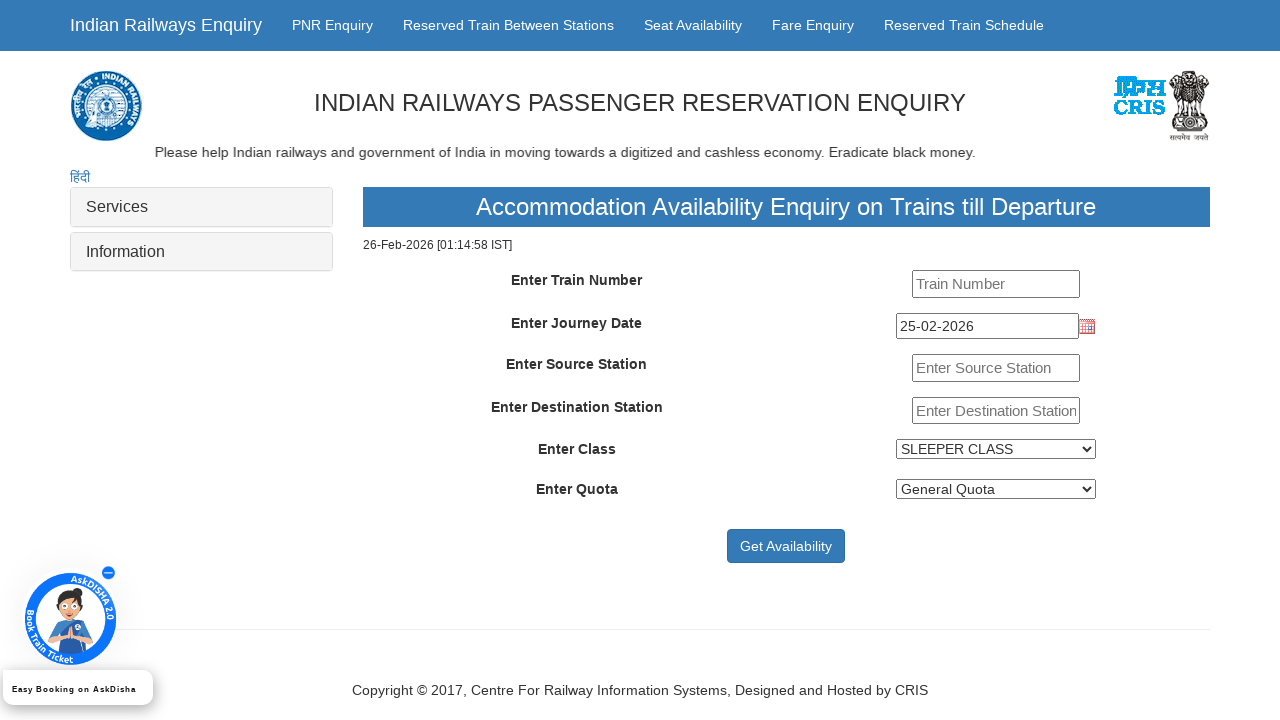

Filled train number field with '12712' on (//input[@type='text'])[2]
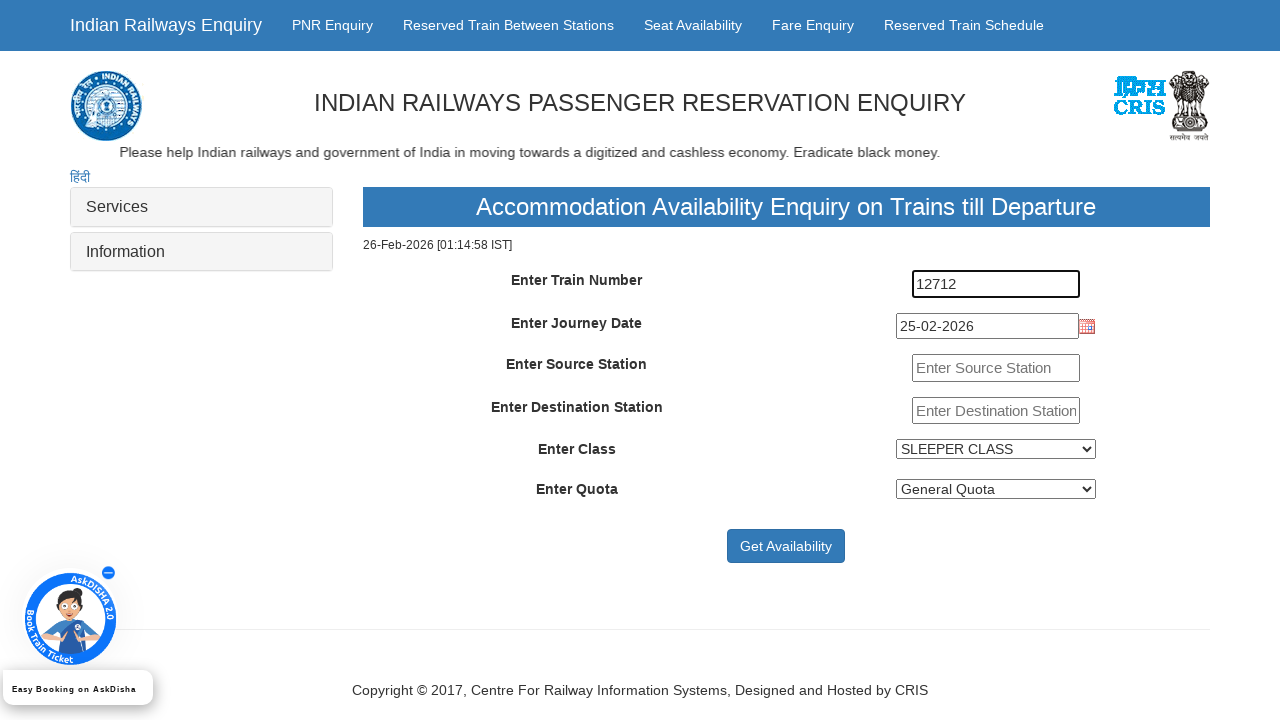

Pressed ArrowDown to select train from dropdown
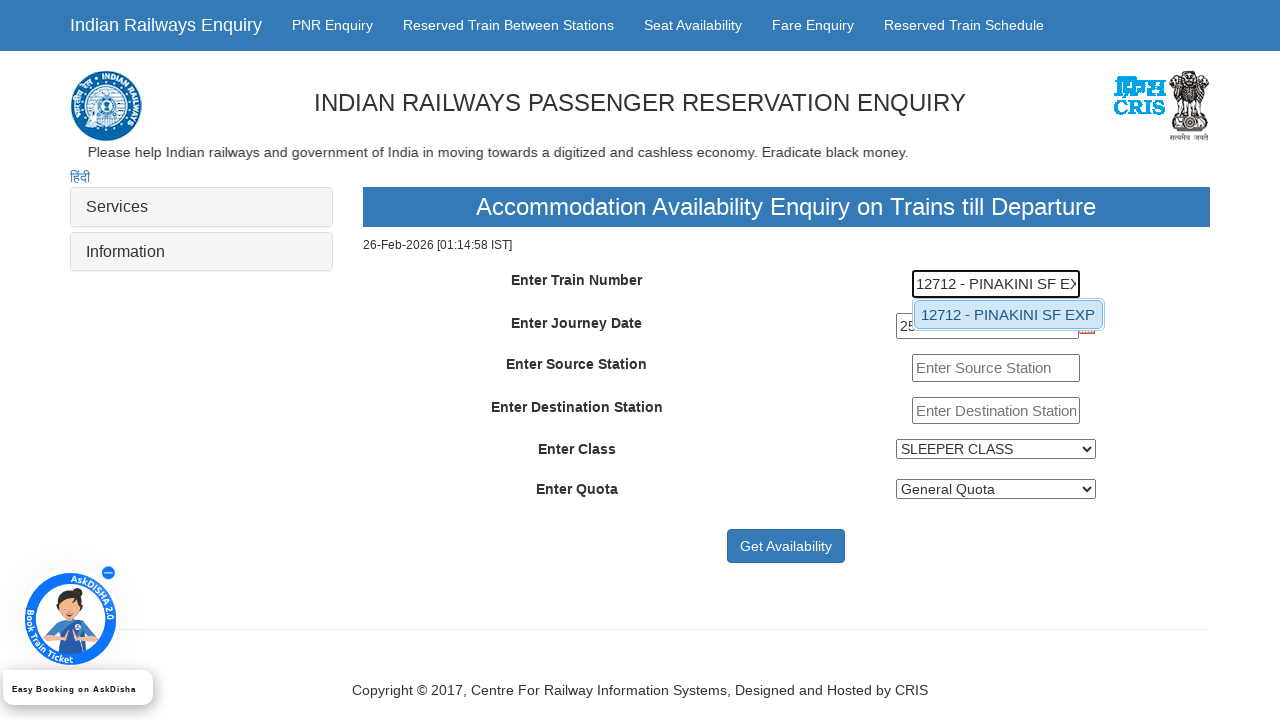

Pressed Enter to confirm train selection
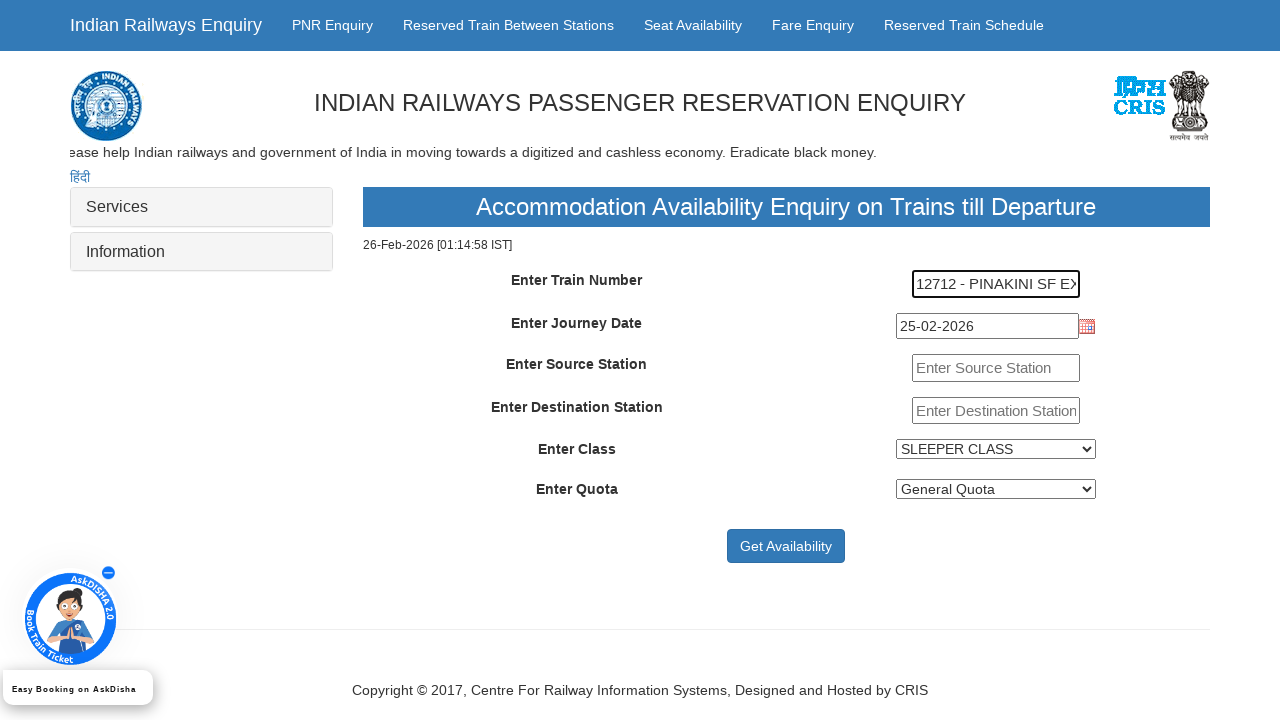

Clicked on date picker icon at (1087, 327) on xpath=//img[@class='ui-datepicker-trigger']
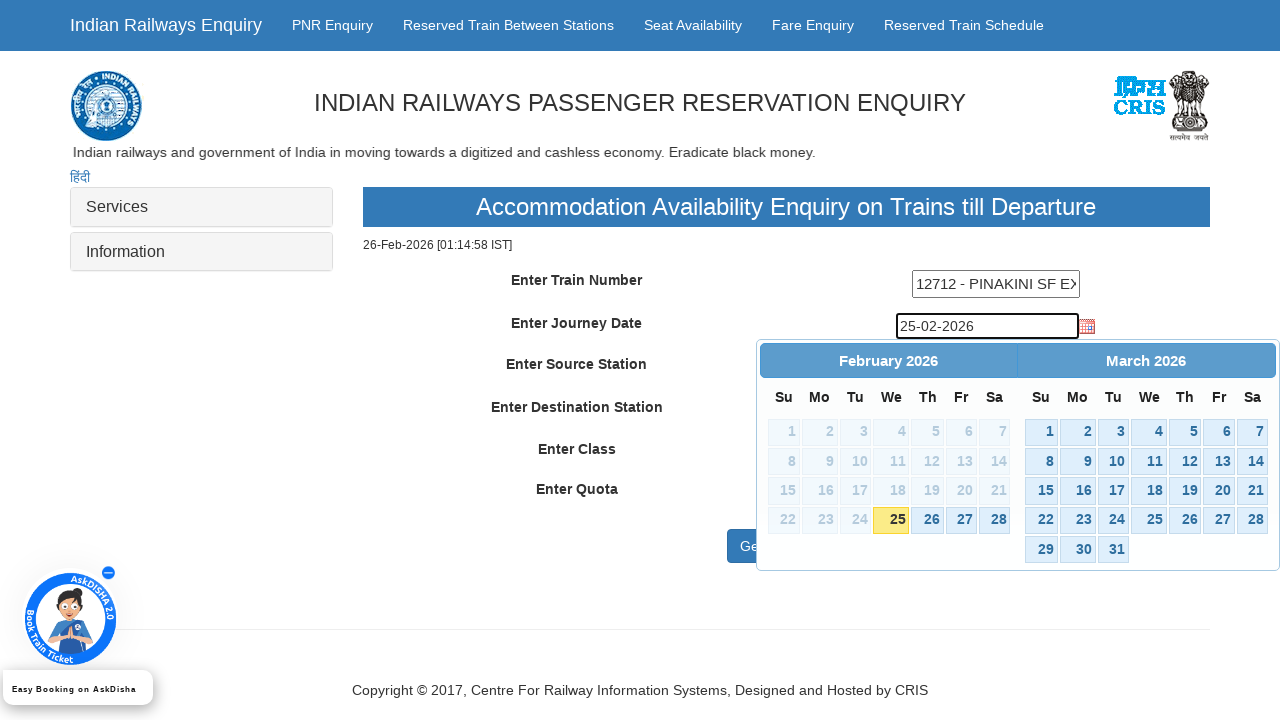

Selected 2nd day from calendar date picker at (961, 520) on (//a[@class='ui-state-default'])[2]
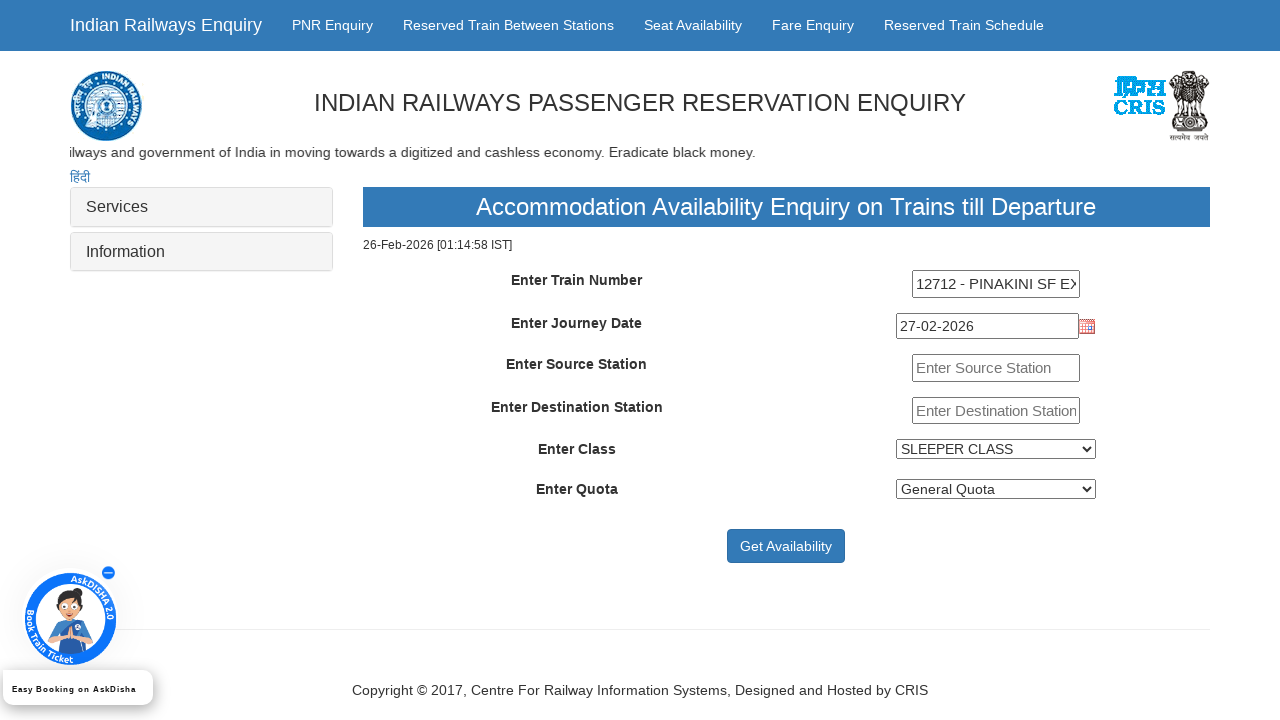

Filled source station field with 'chennai' on (//input[@type='text'])[4]
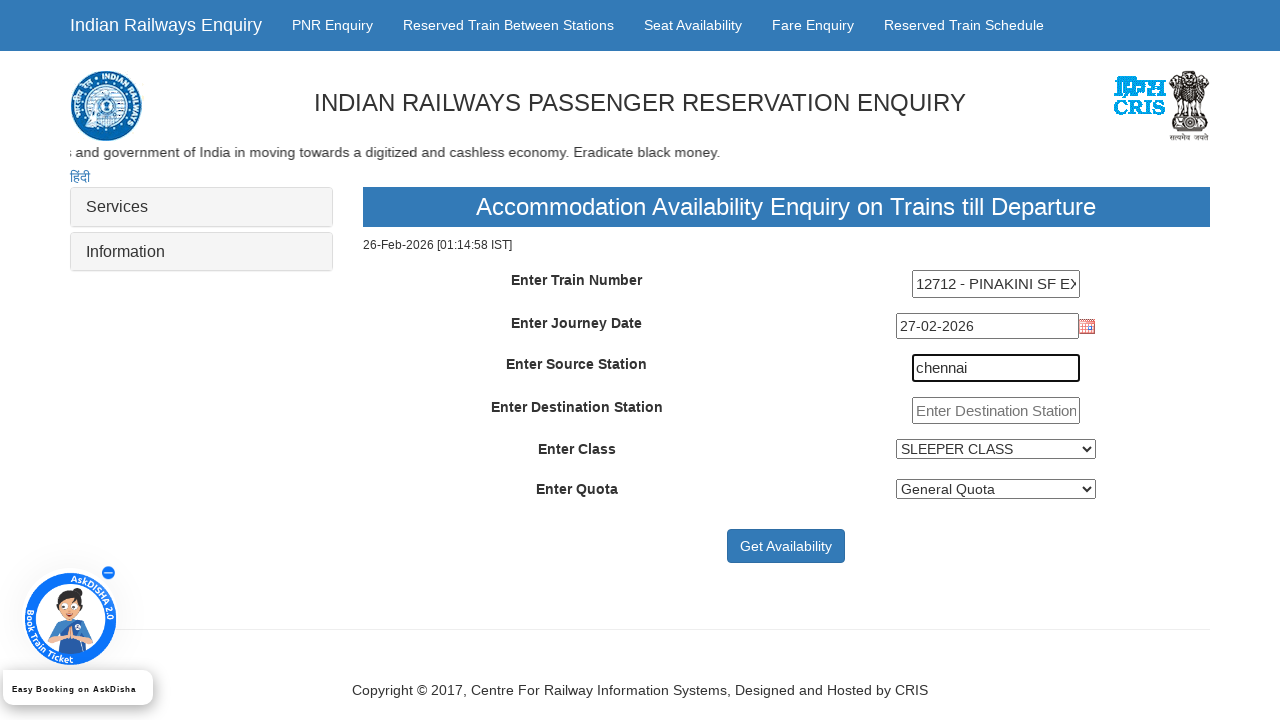

Pressed ArrowDown to select source station from dropdown
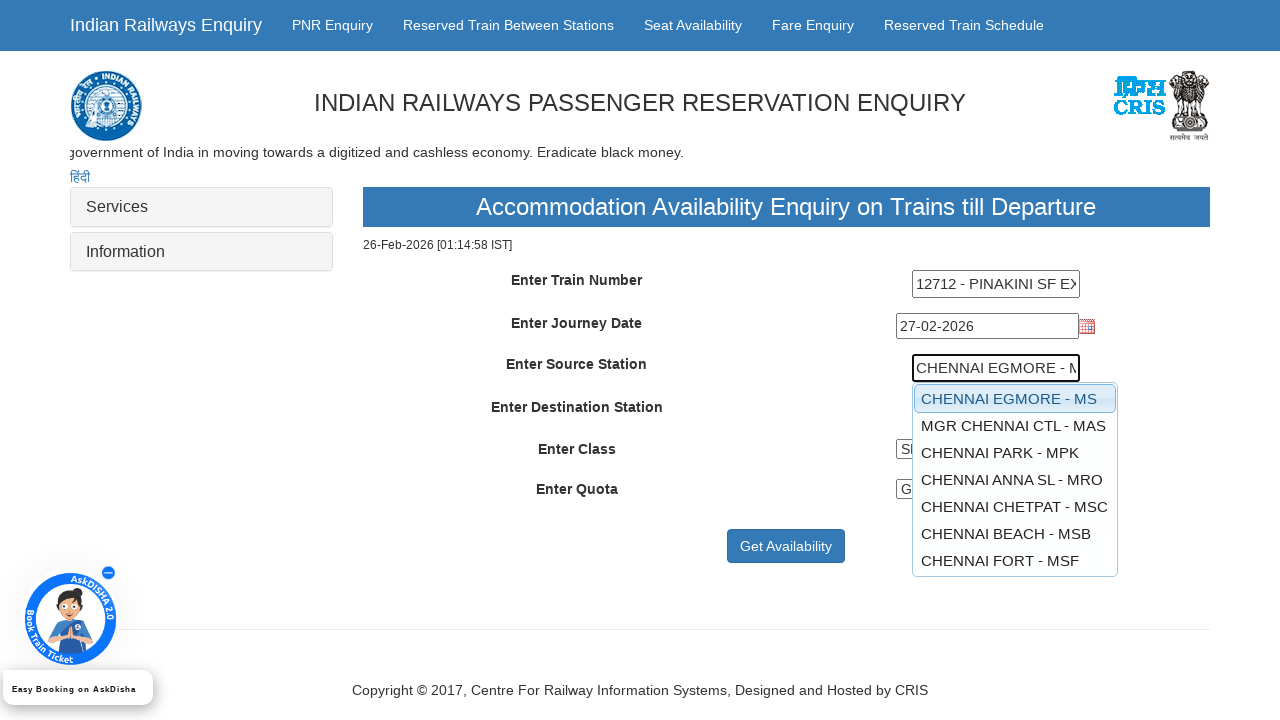

Pressed Enter to confirm source station selection
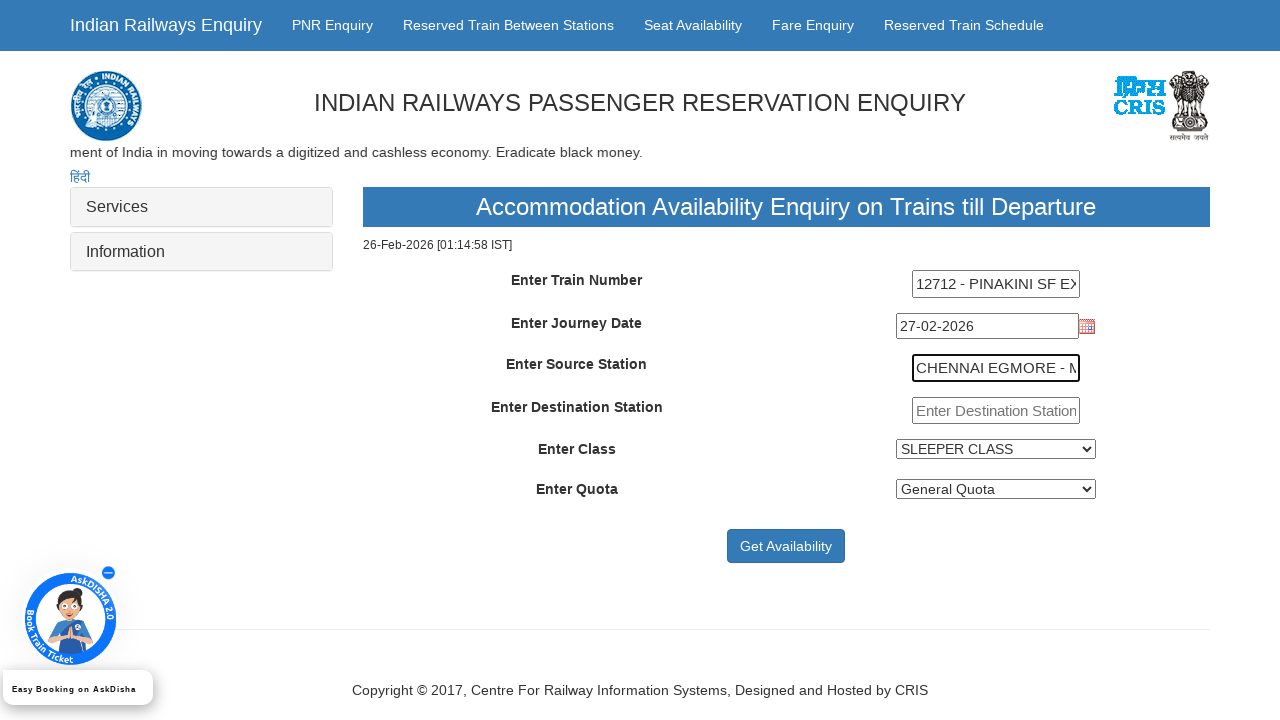

Filled destination station field with 'nlr' on (//input[@type='text'])[5]
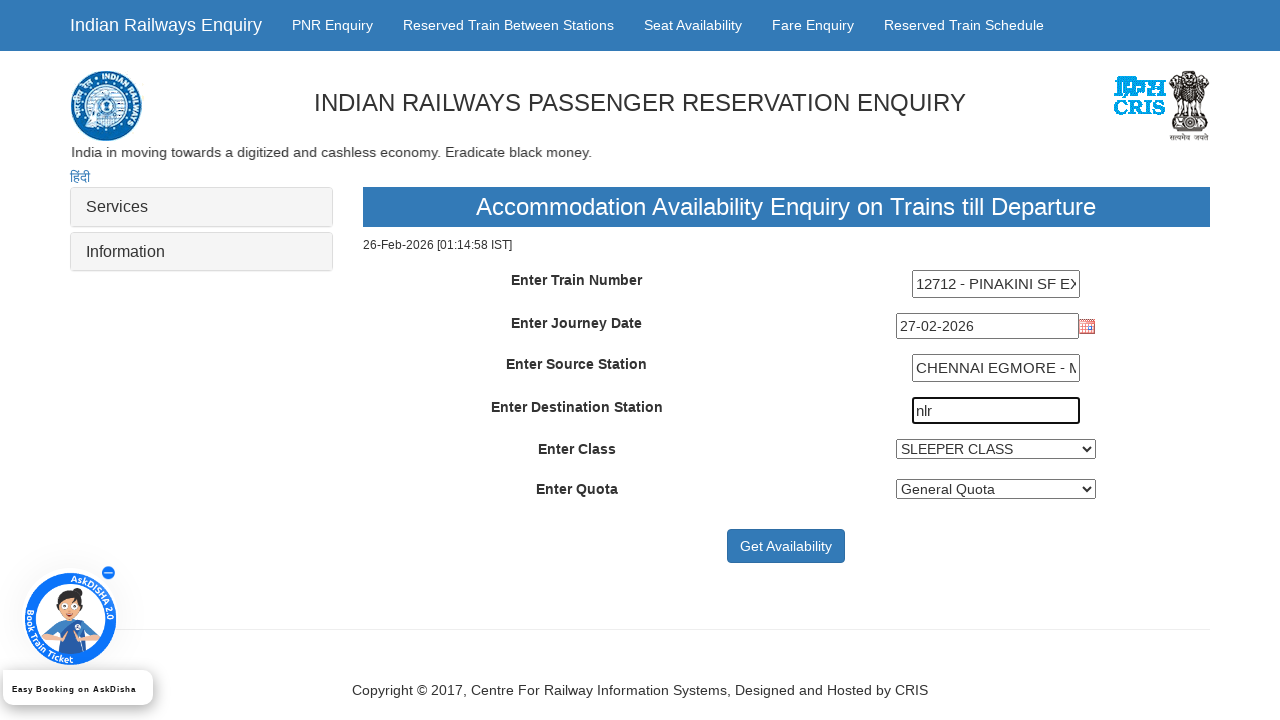

Pressed ArrowDown to select destination station from dropdown
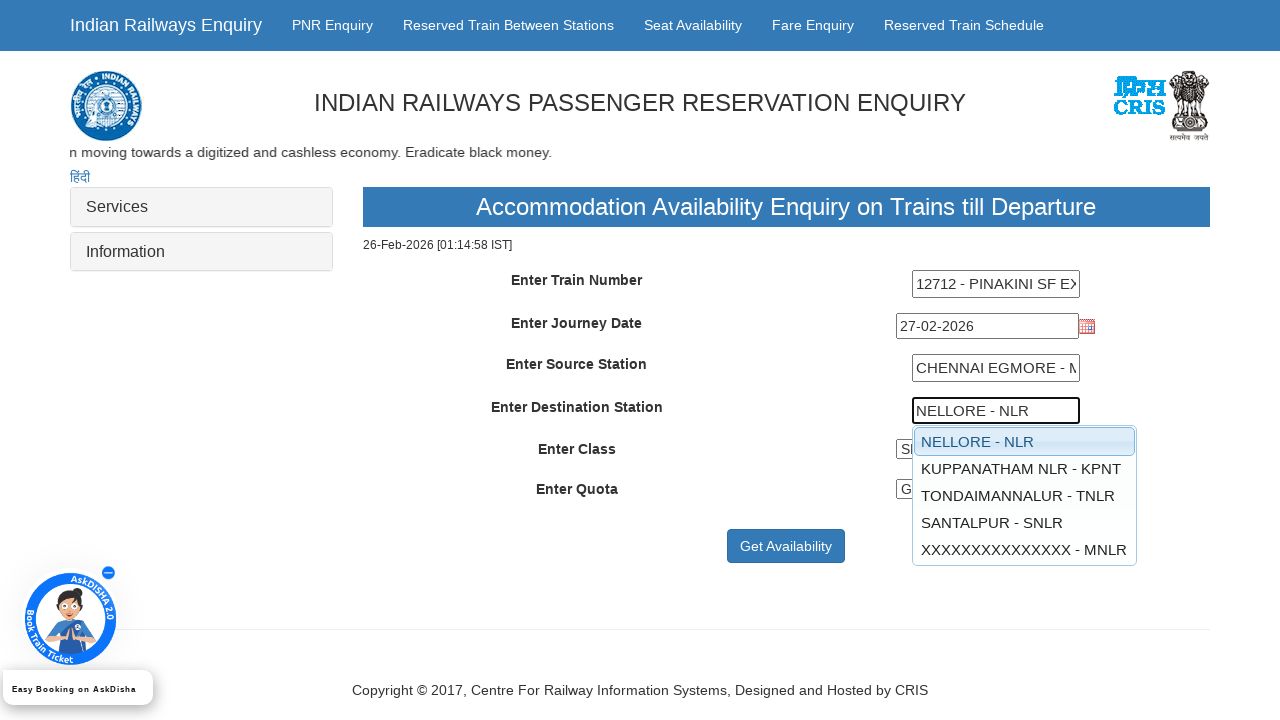

Pressed Enter to confirm destination station selection
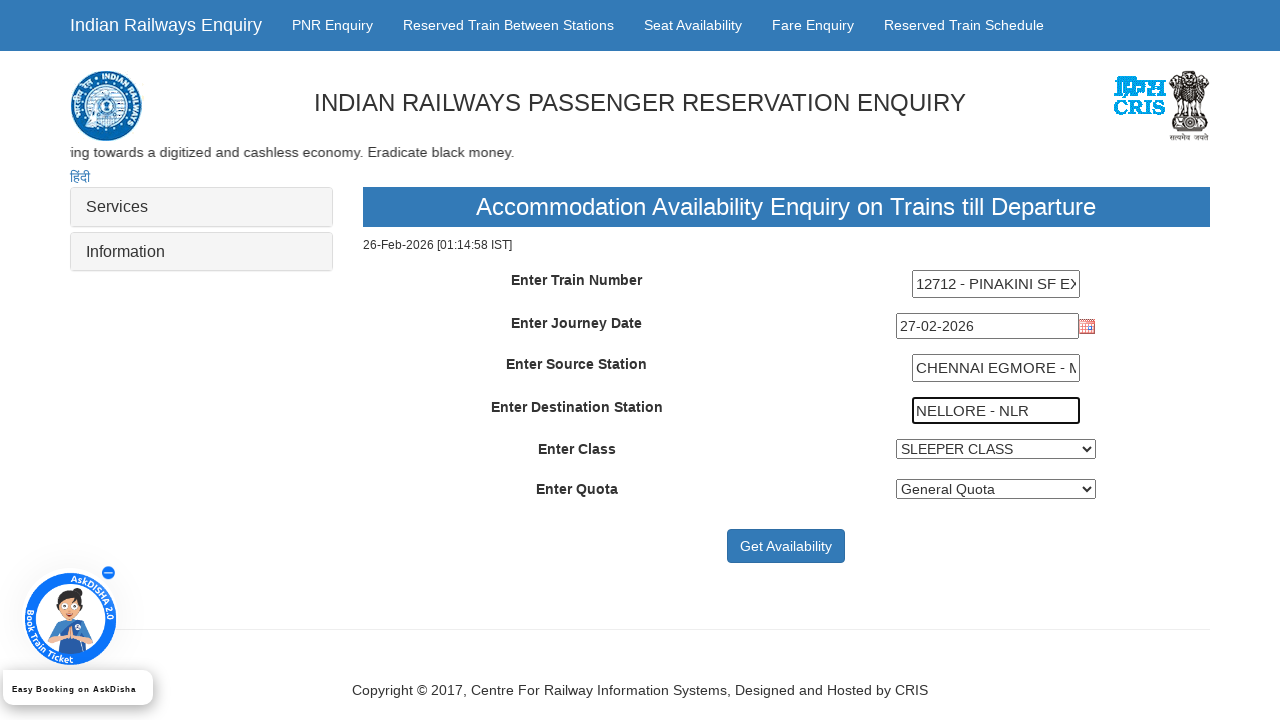

Clicked get status button to submit seat availability form at (786, 546) on (//input[@type='button'])[2]
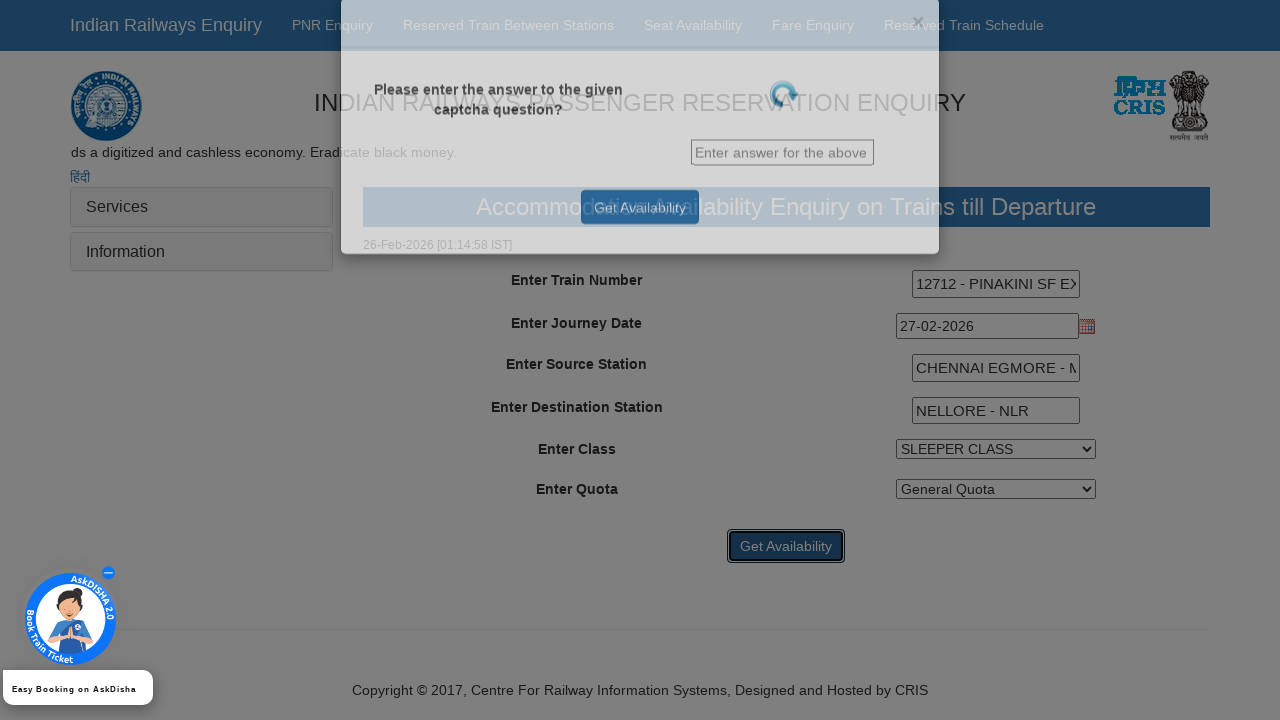

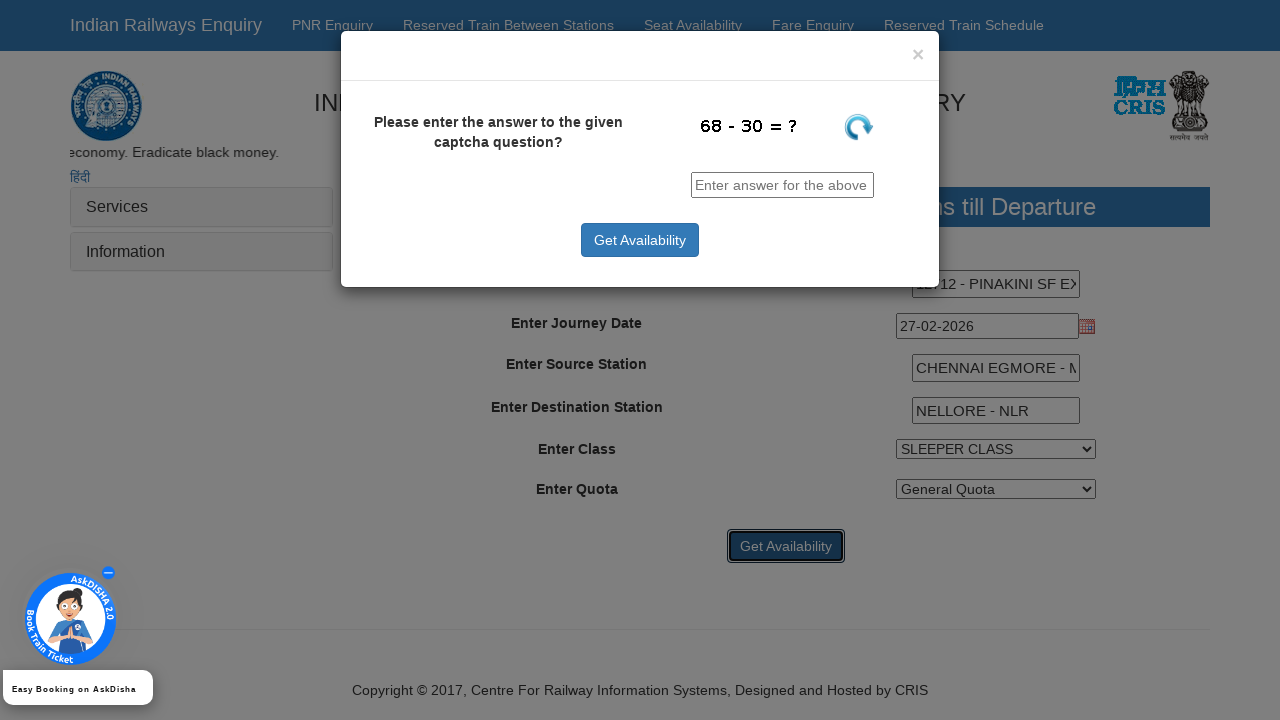